Tests filtering todos by clicking Active, Completed, and All filter links, and using browser back button.

Starting URL: https://demo.playwright.dev/todomvc

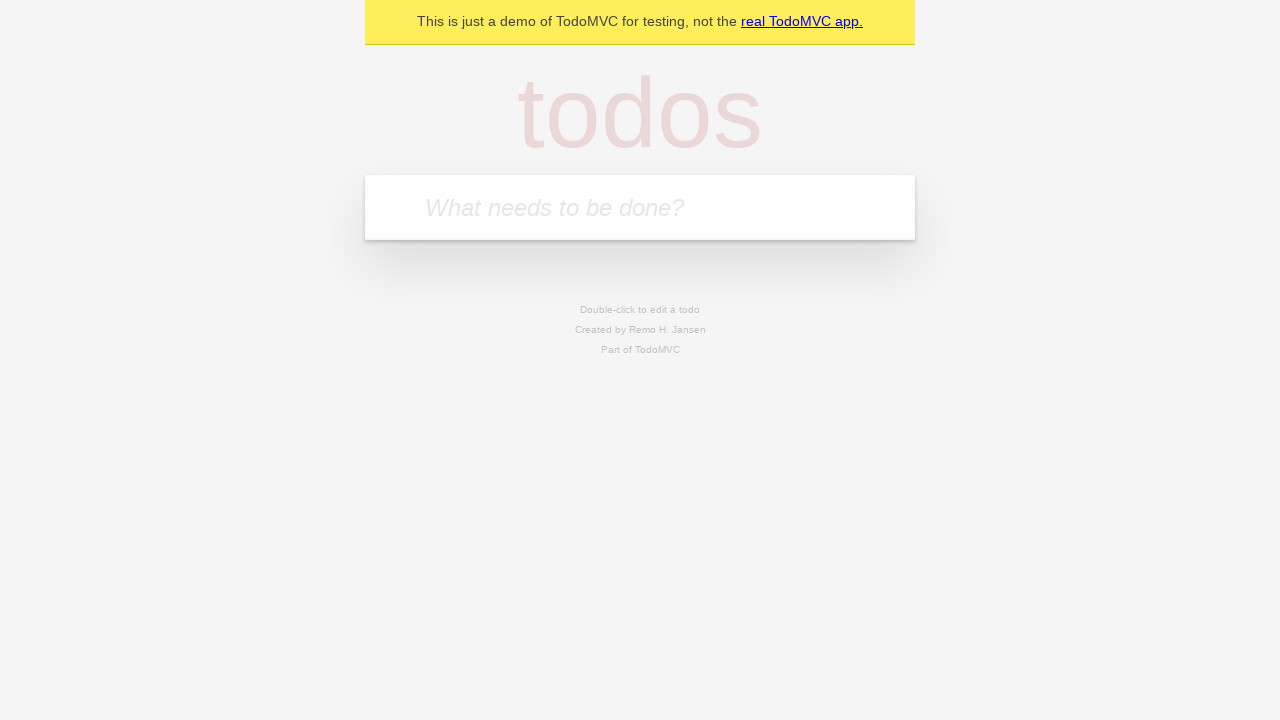

Filled todo input with 'buy some cheese' on internal:attr=[placeholder="What needs to be done?"i]
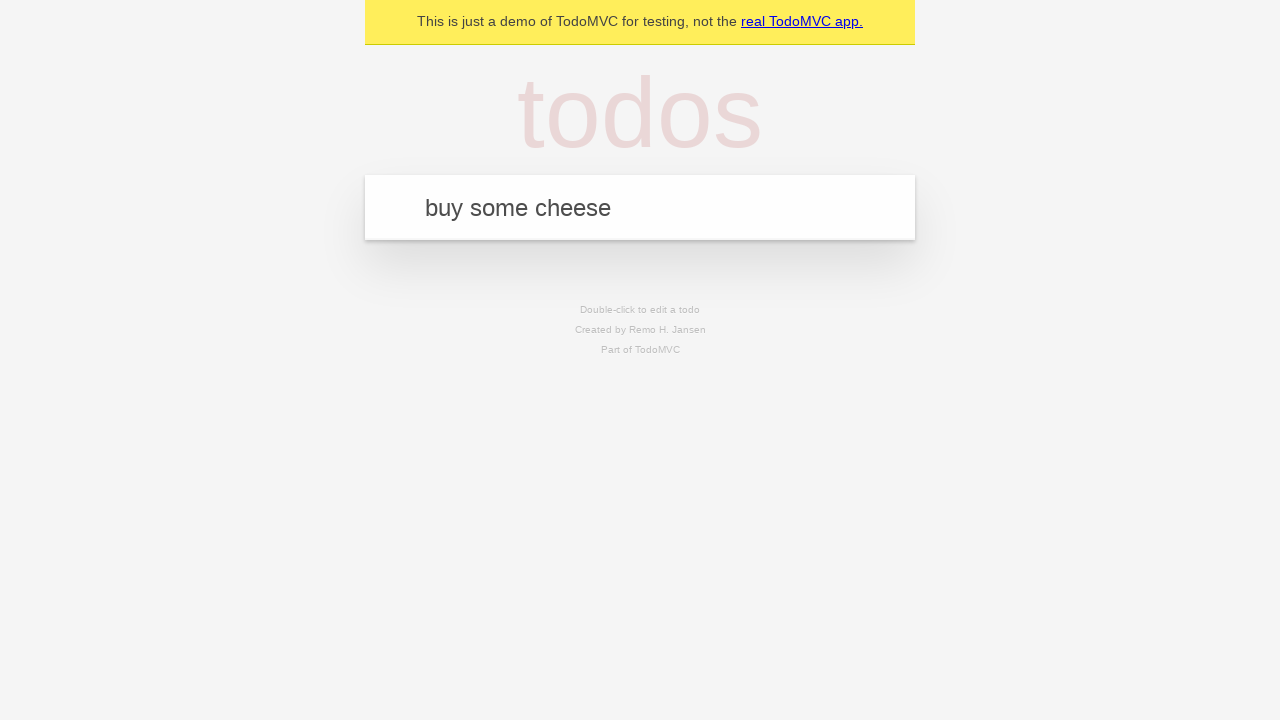

Pressed Enter to add first todo item on internal:attr=[placeholder="What needs to be done?"i]
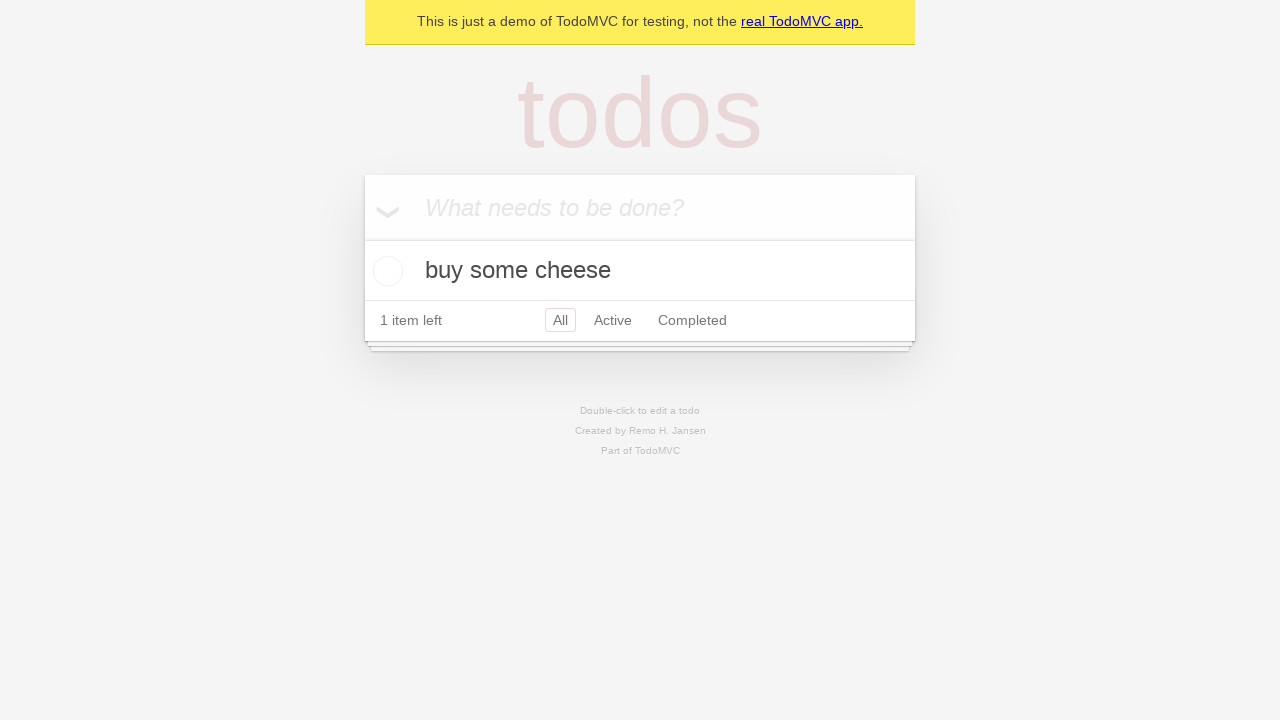

Filled todo input with 'feed the cat' on internal:attr=[placeholder="What needs to be done?"i]
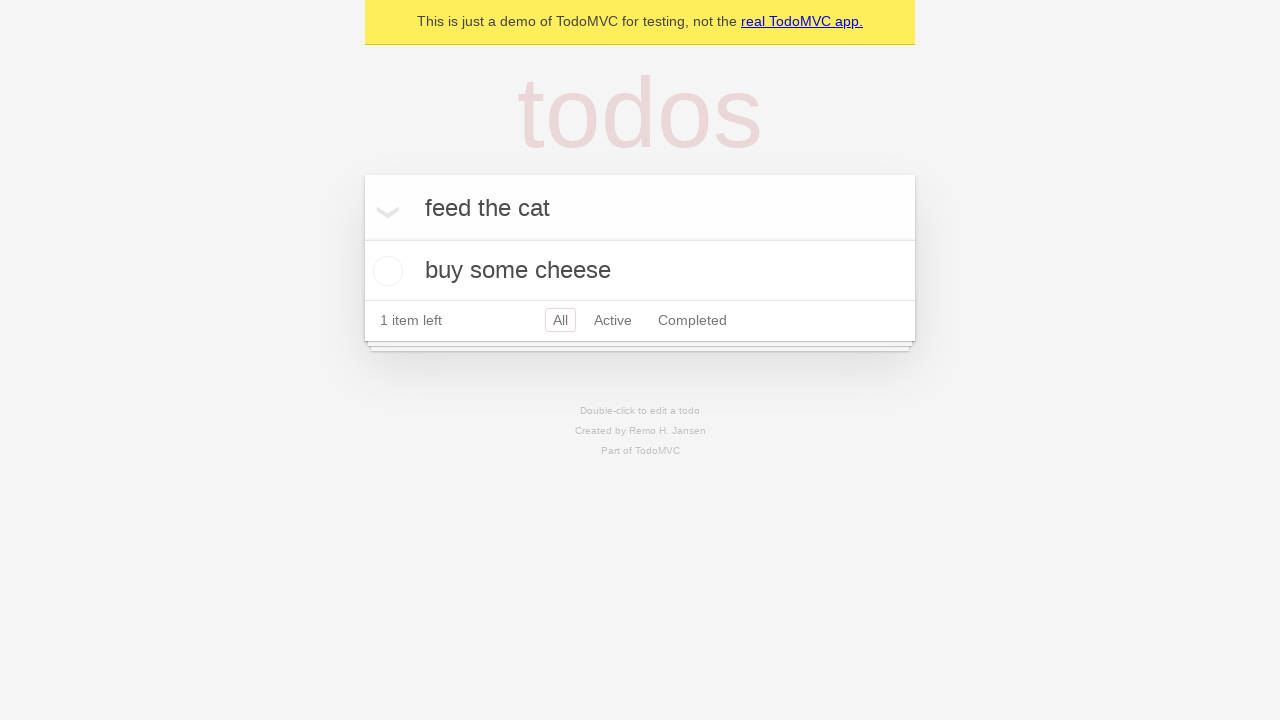

Pressed Enter to add second todo item on internal:attr=[placeholder="What needs to be done?"i]
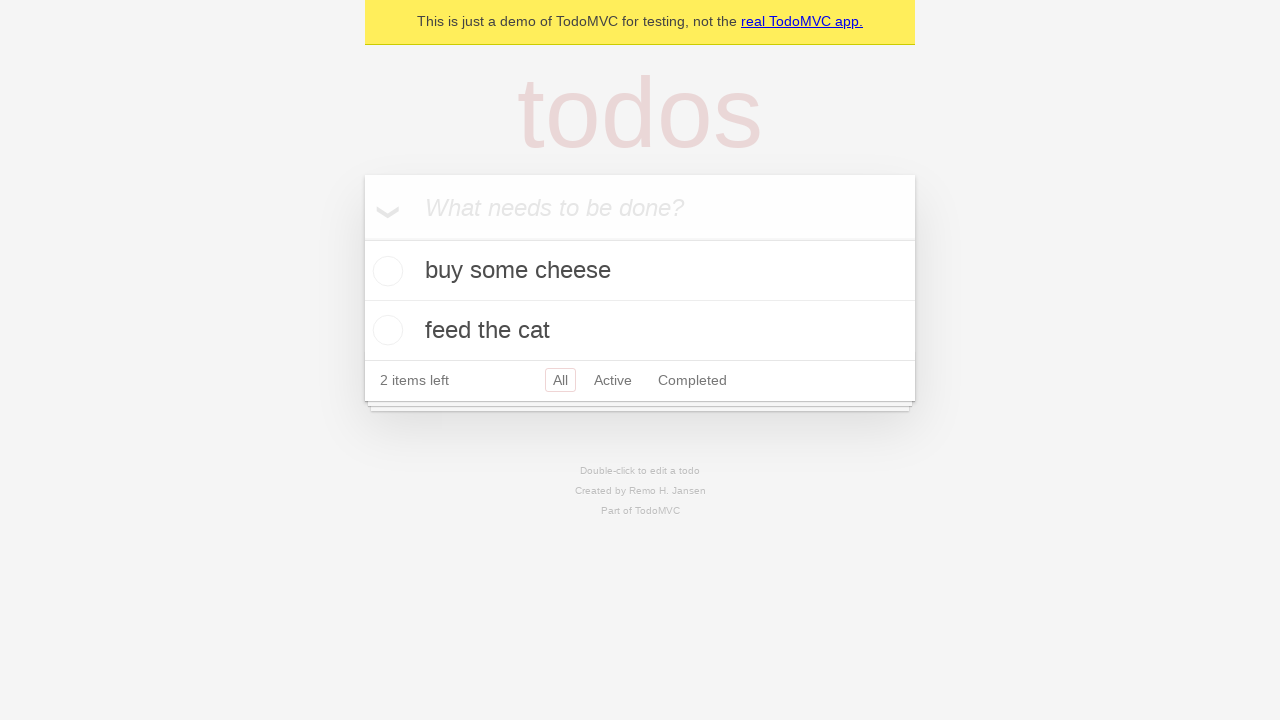

Filled todo input with 'book a doctors appointment' on internal:attr=[placeholder="What needs to be done?"i]
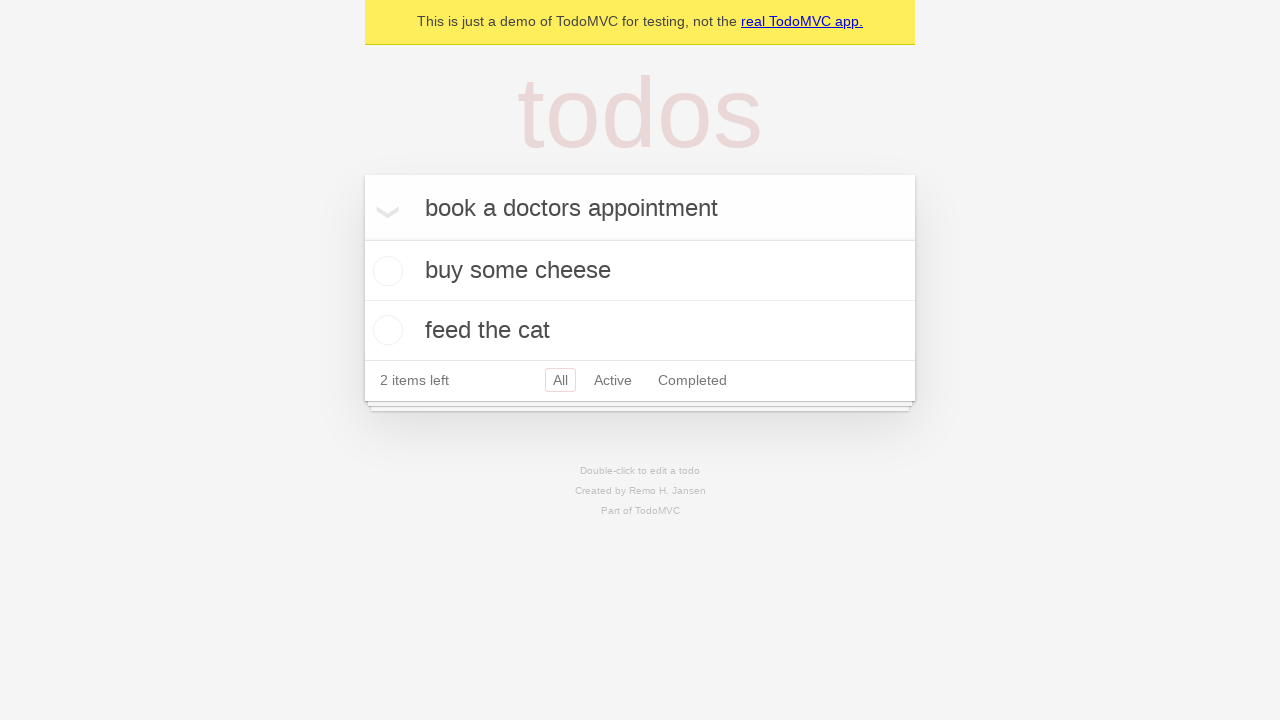

Pressed Enter to add third todo item on internal:attr=[placeholder="What needs to be done?"i]
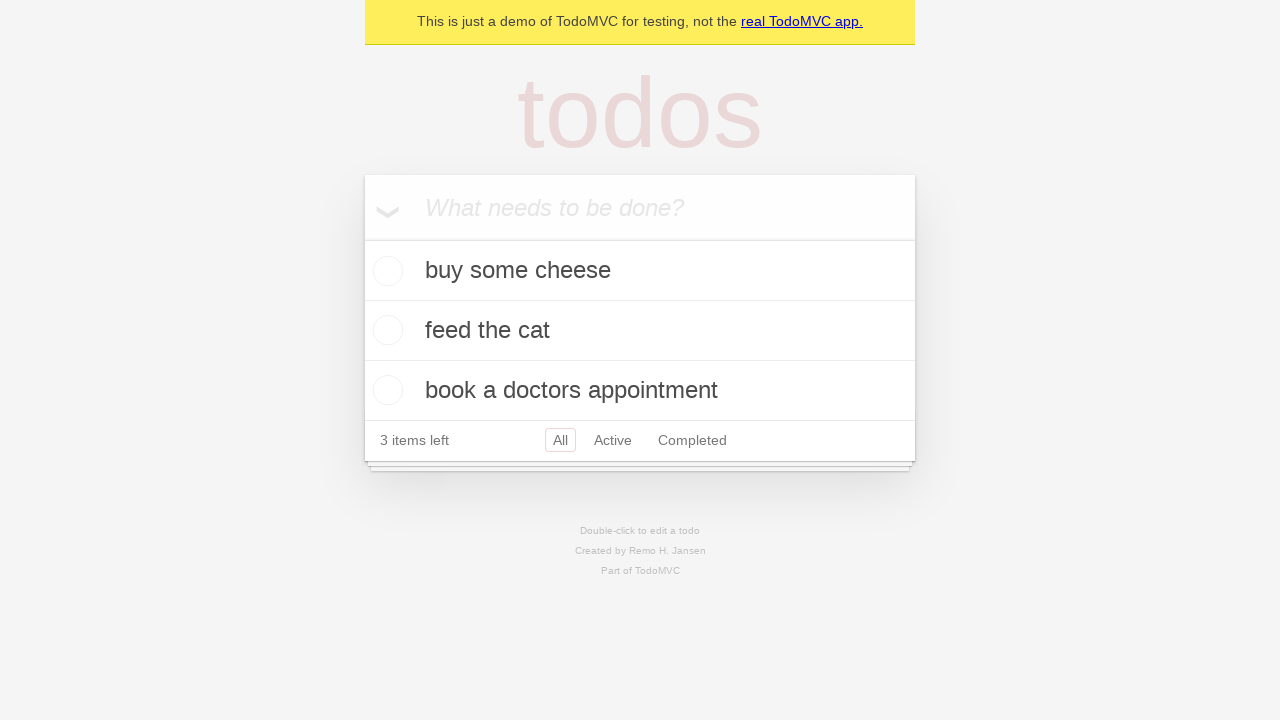

Checked the second todo item (feed the cat) at (385, 330) on internal:testid=[data-testid="todo-item"s] >> nth=1 >> internal:role=checkbox
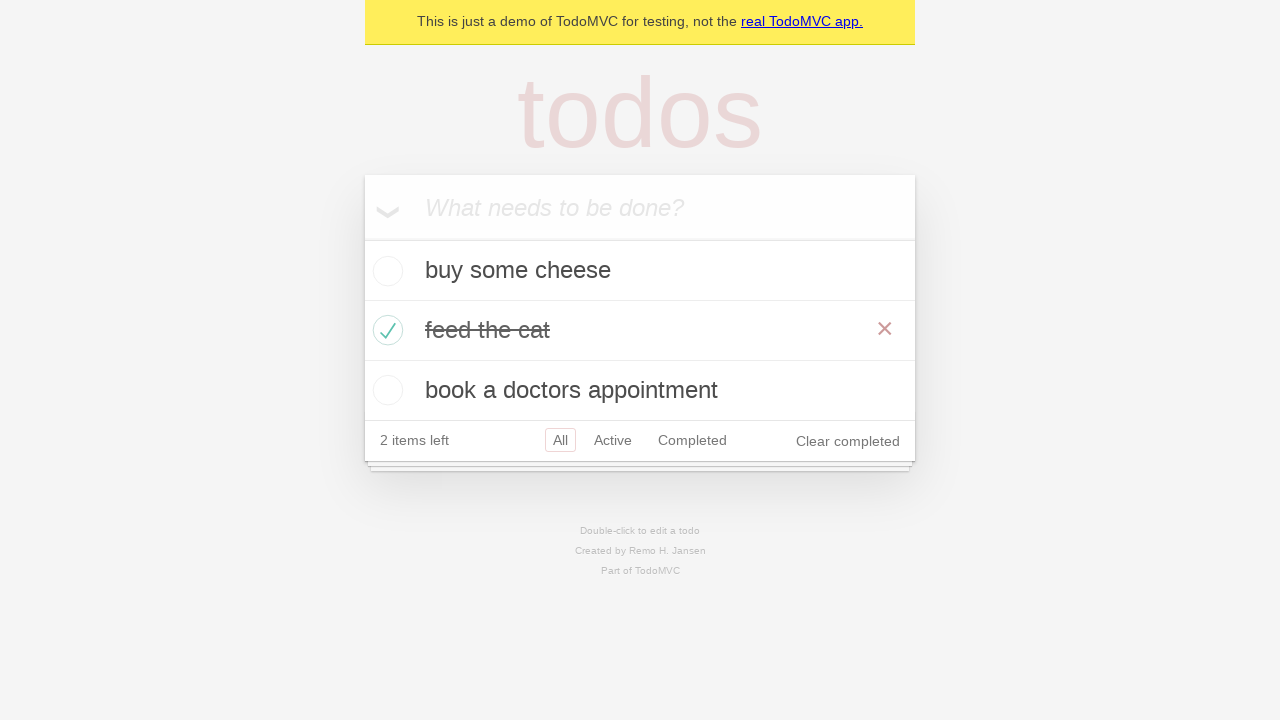

Clicked Active filter link to display only active items at (613, 440) on internal:role=link[name="Active"i]
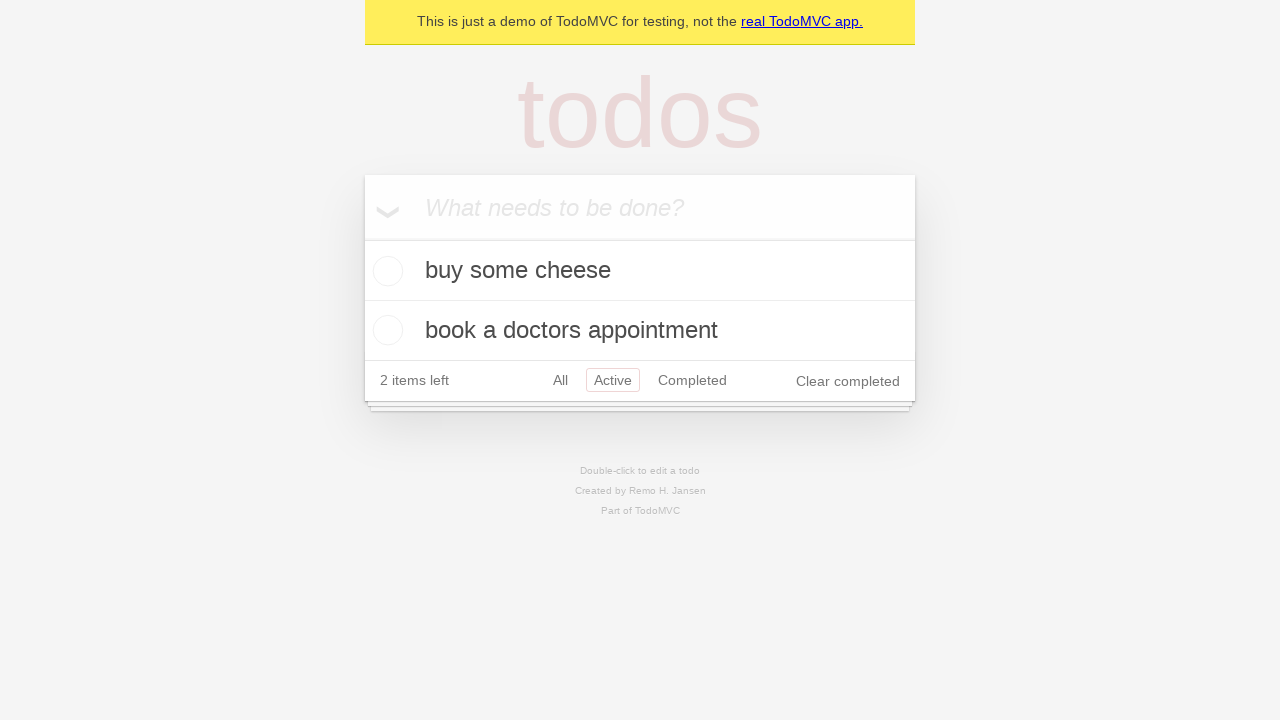

Waited for filtered todo items to load
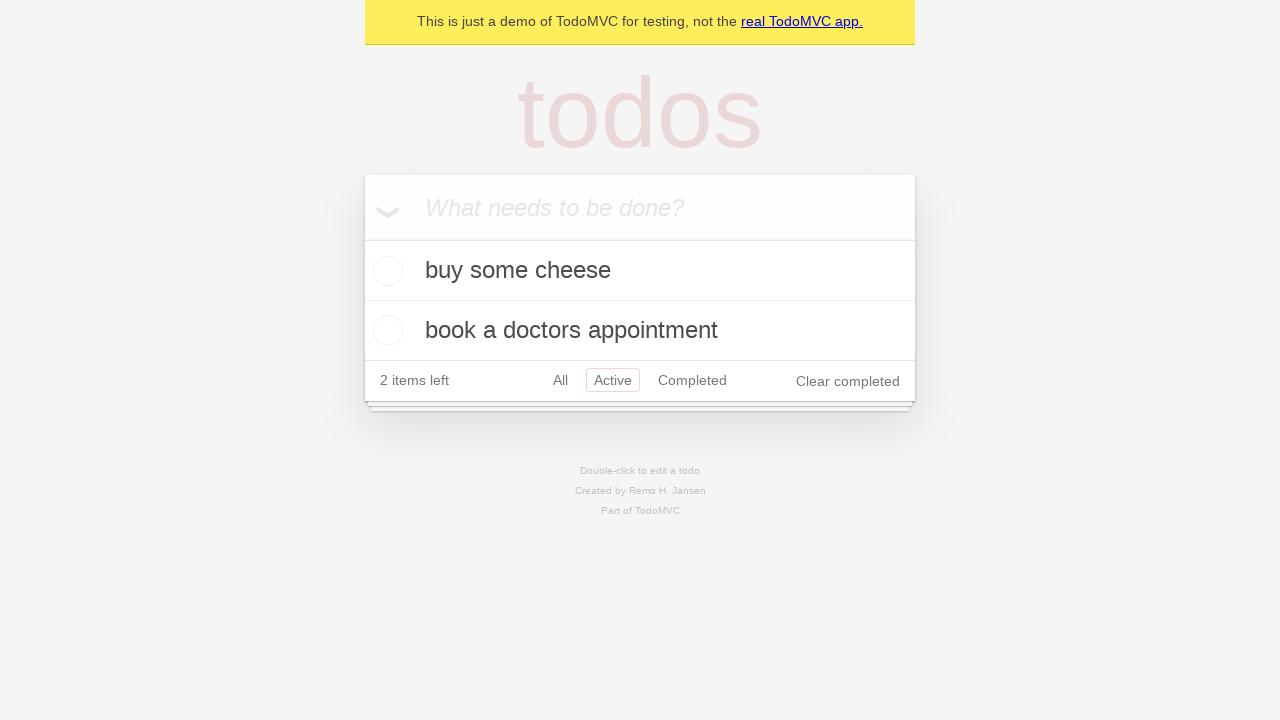

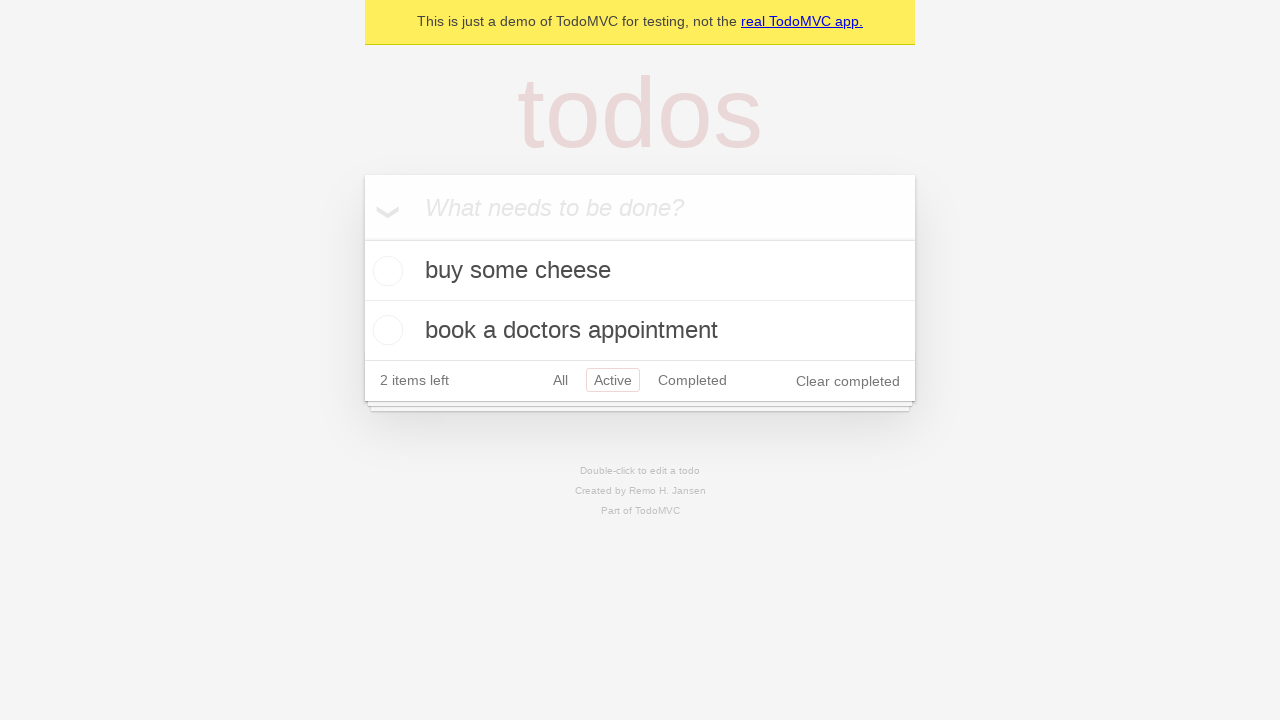